Navigates to the University of Illinois quad cam page and verifies the page loads successfully by checking for the page title.

Starting URL: https://illinois.edu/about/quadcam.html

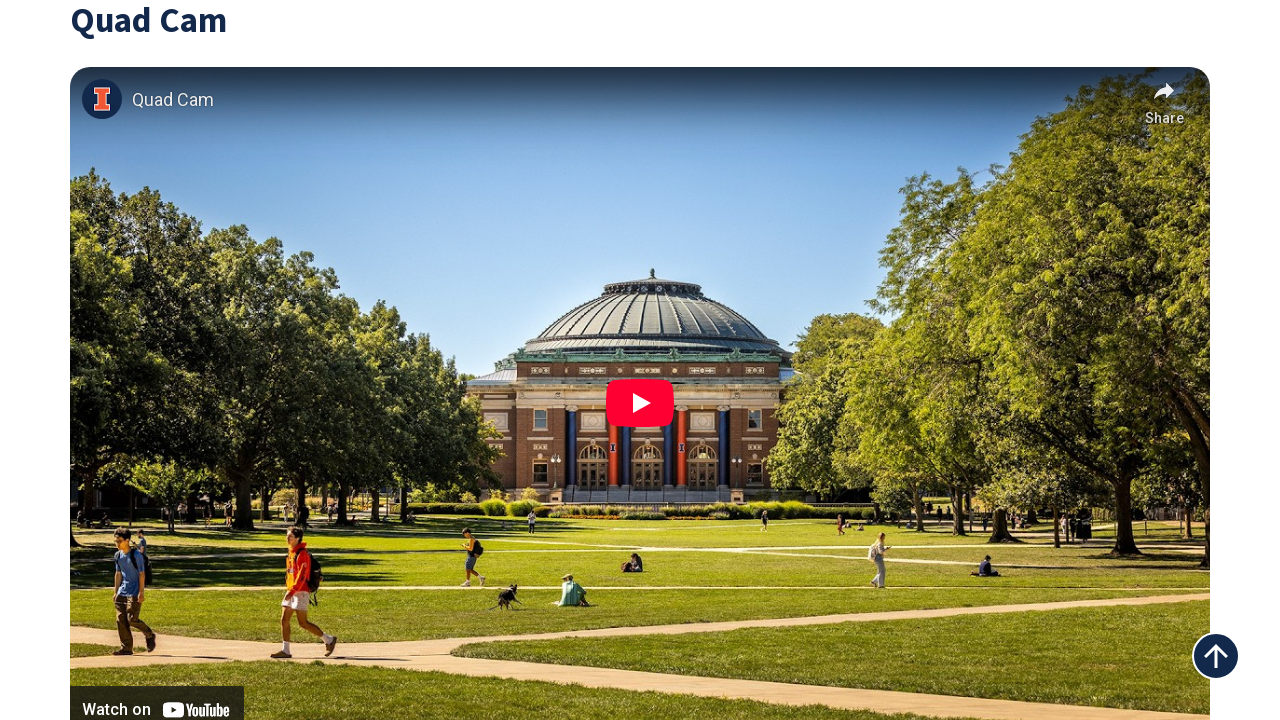

Waited for page to reach domcontentloaded state
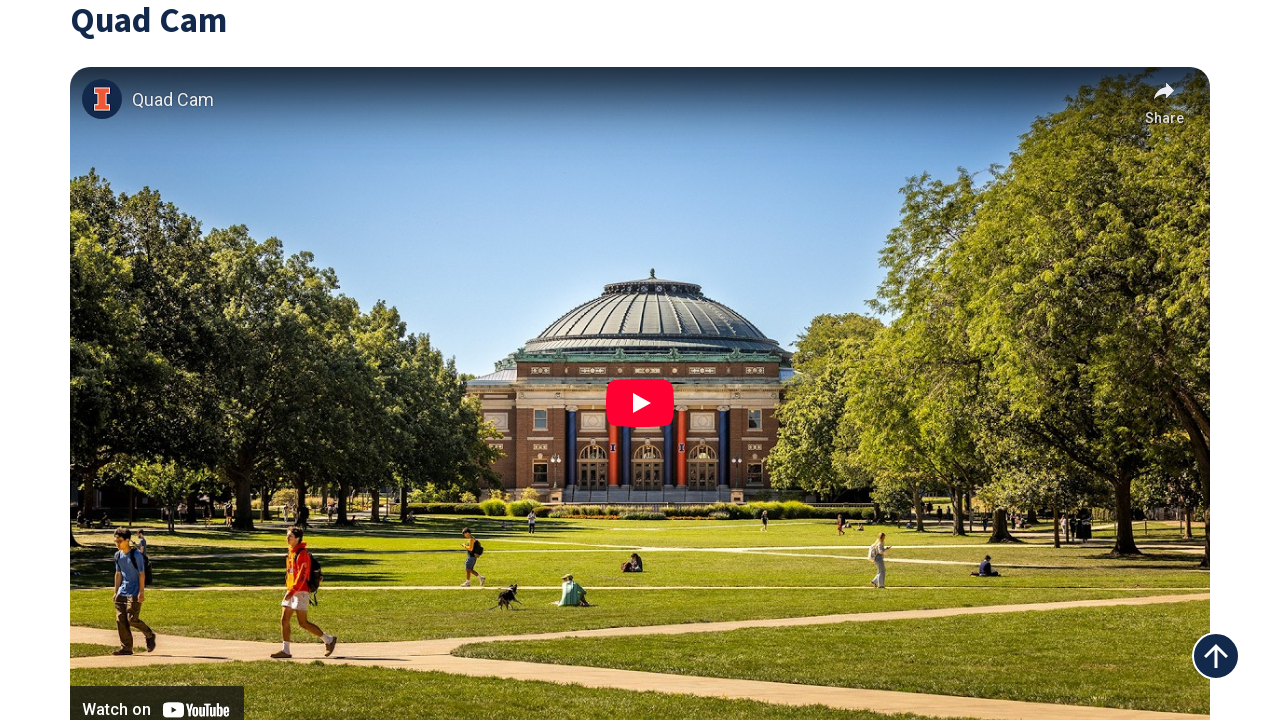

Verified page title is not empty
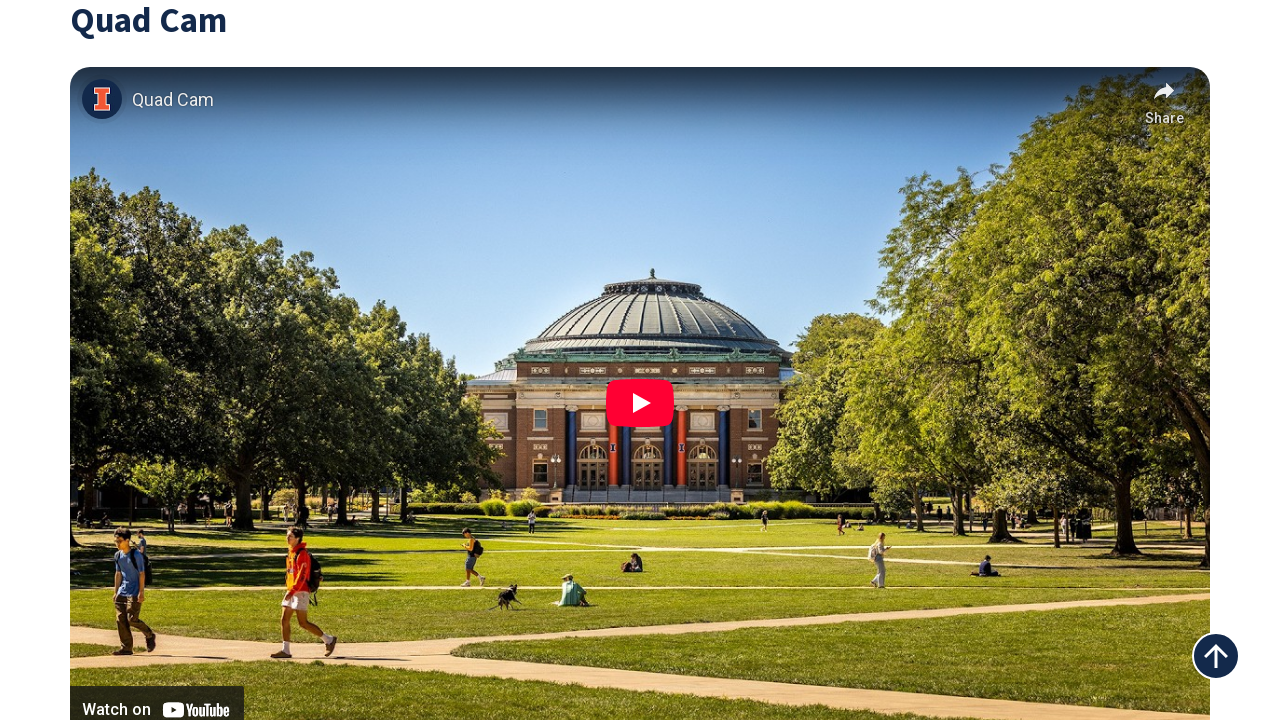

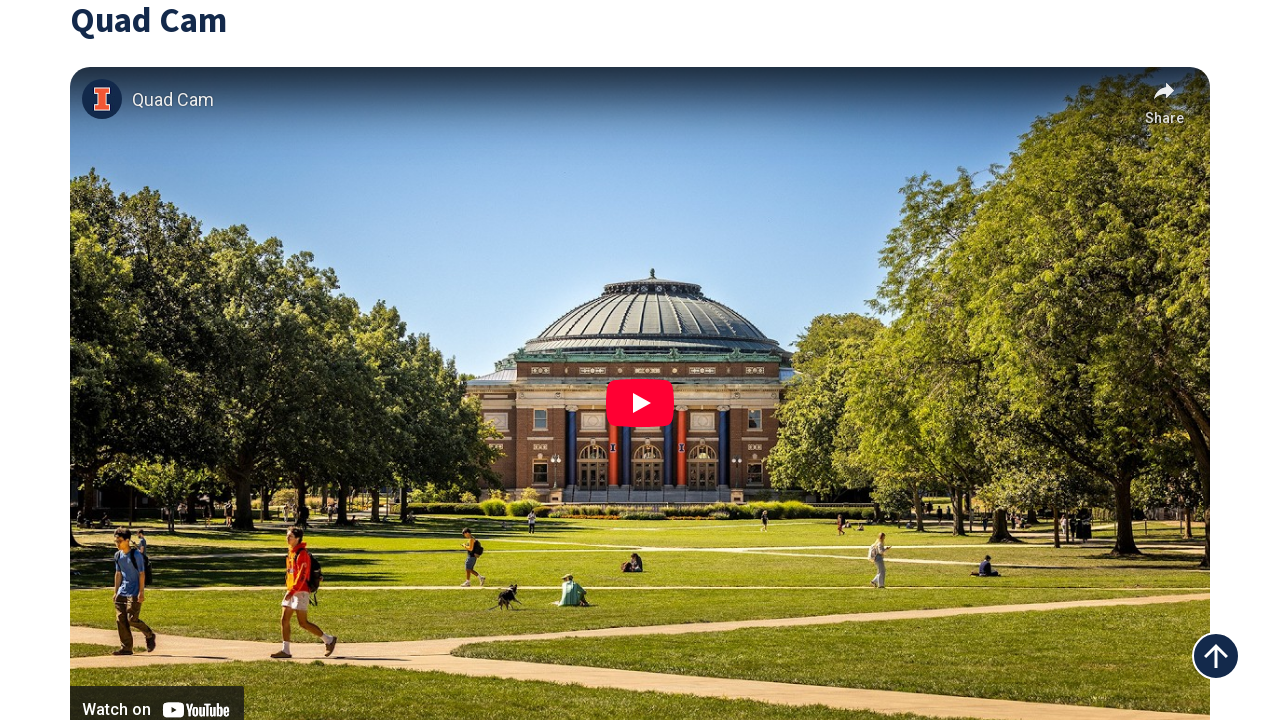